Navigates to a blog website and verifies that specific post elements are present on the page

Starting URL: https://katsulog.tech/

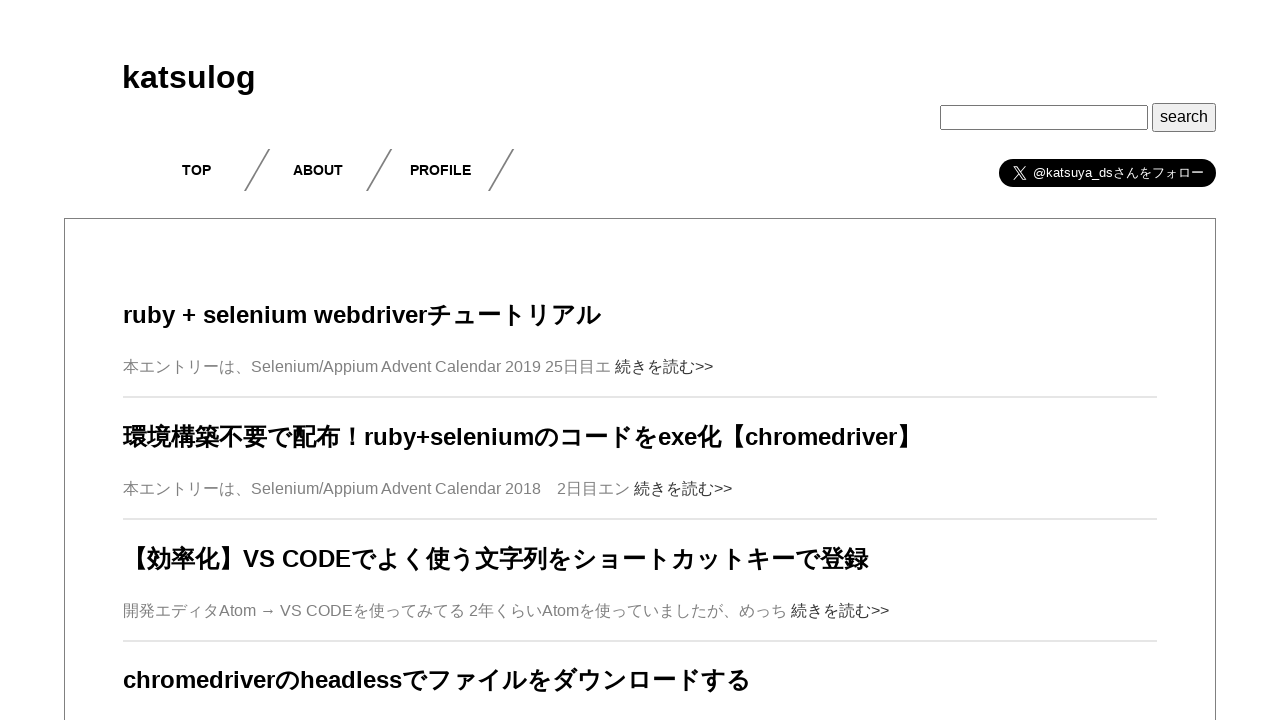

Navigated to blog website https://katsulog.tech/
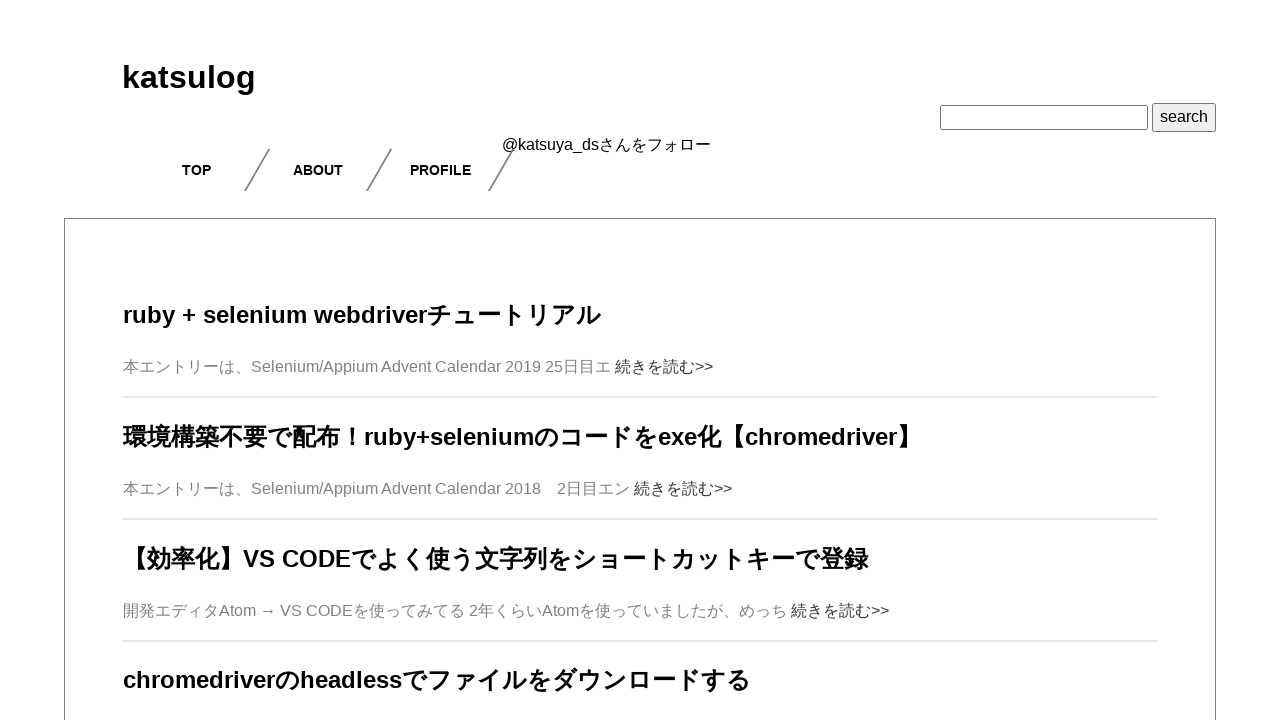

Post element with id 'post-224' became visible
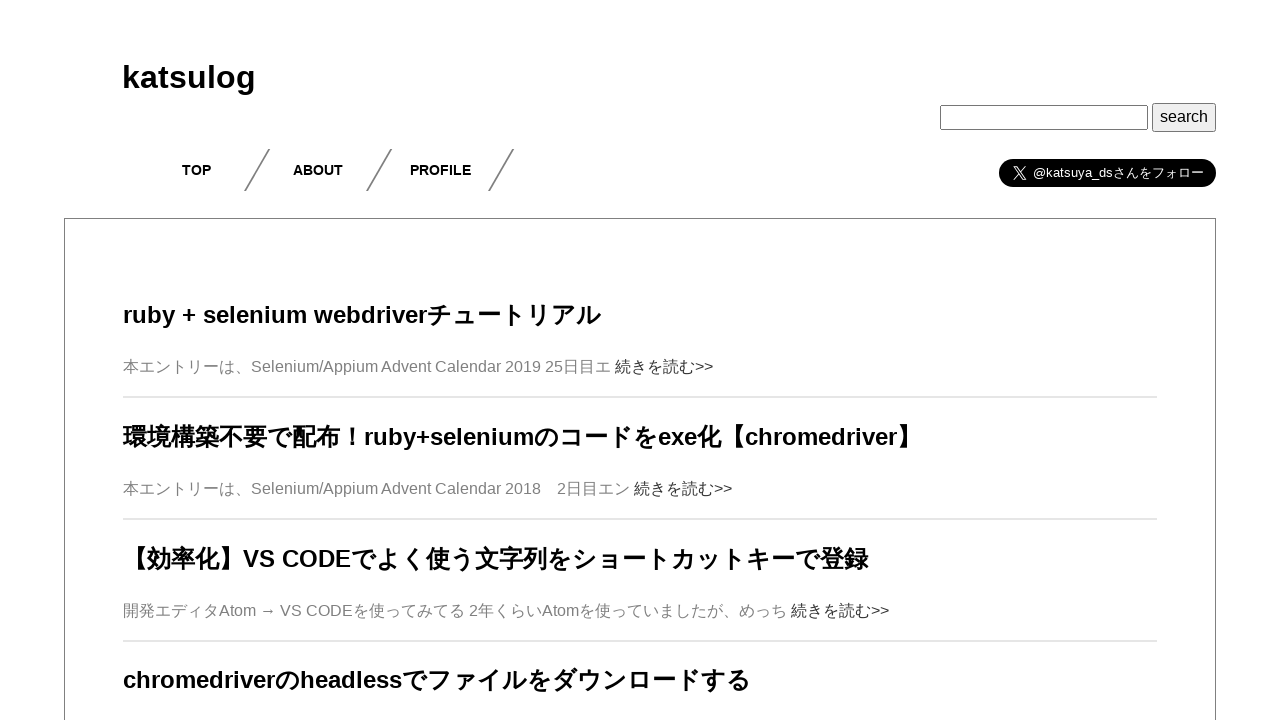

Post elements with class 'post' are present on the page
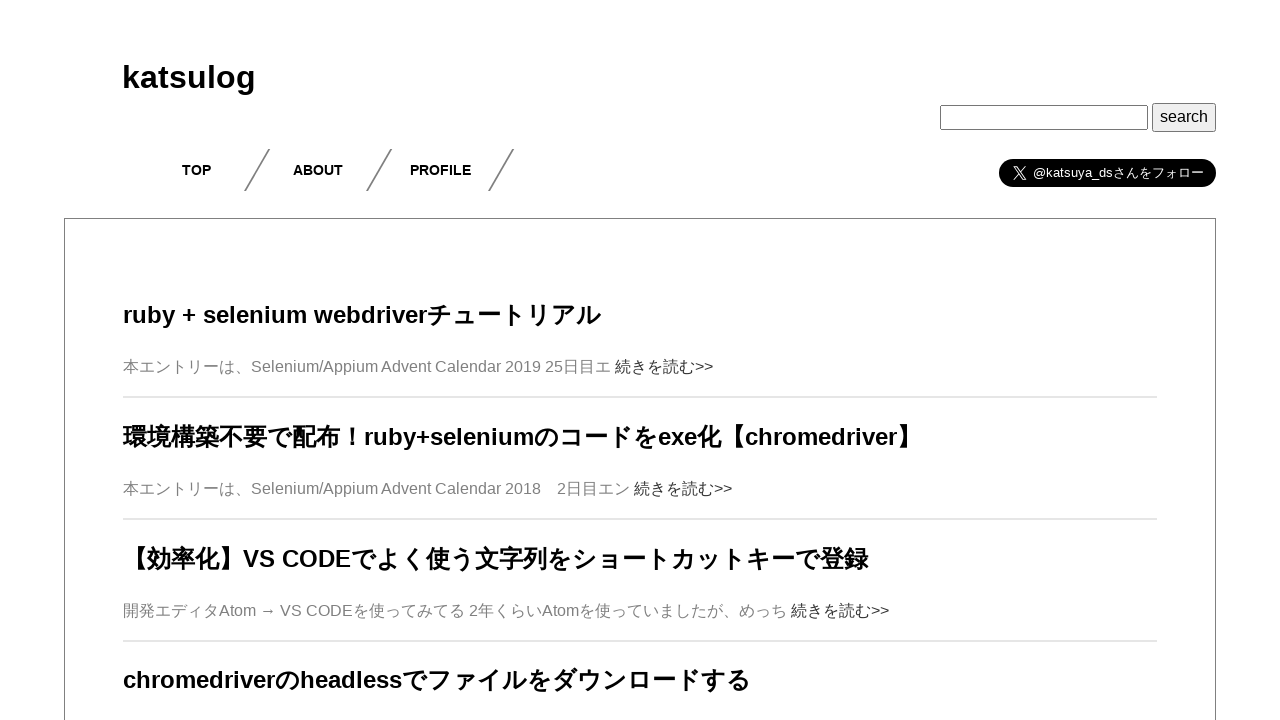

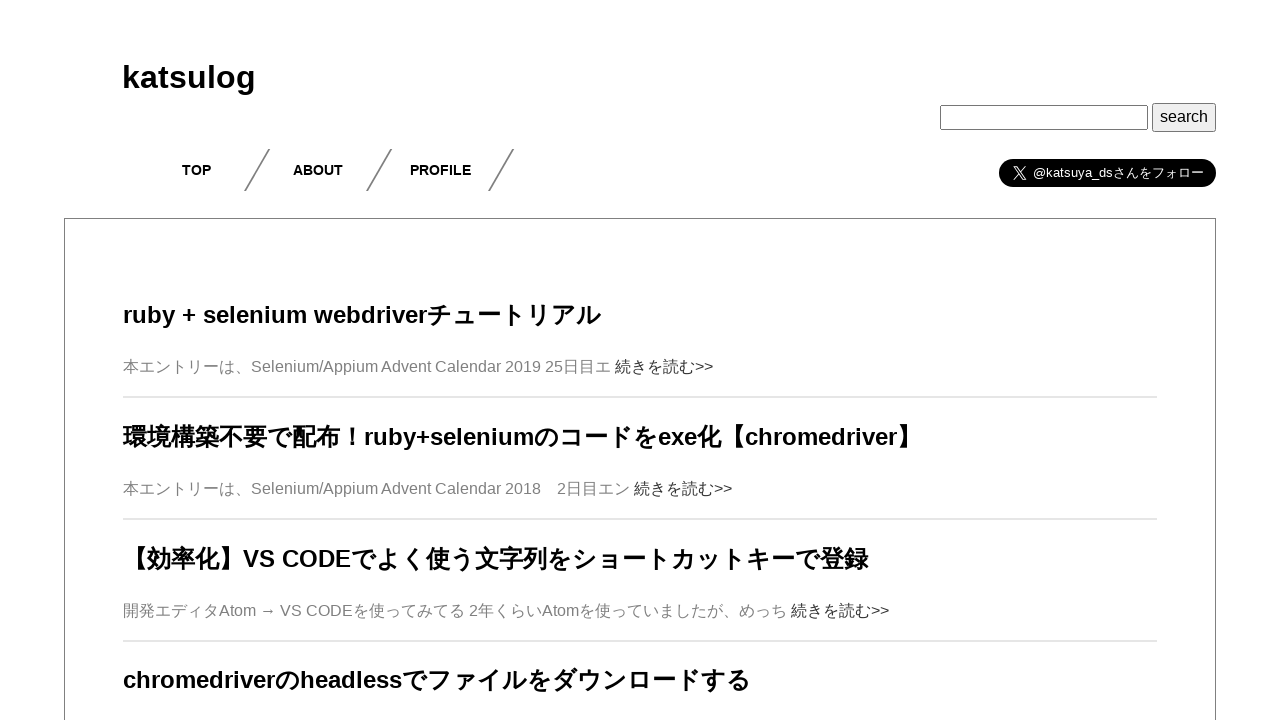